Tests drag and drop functionality on jQuery UI demo page by dragging an element from one box to a droppable target area

Starting URL: https://jqueryui.com/droppable/

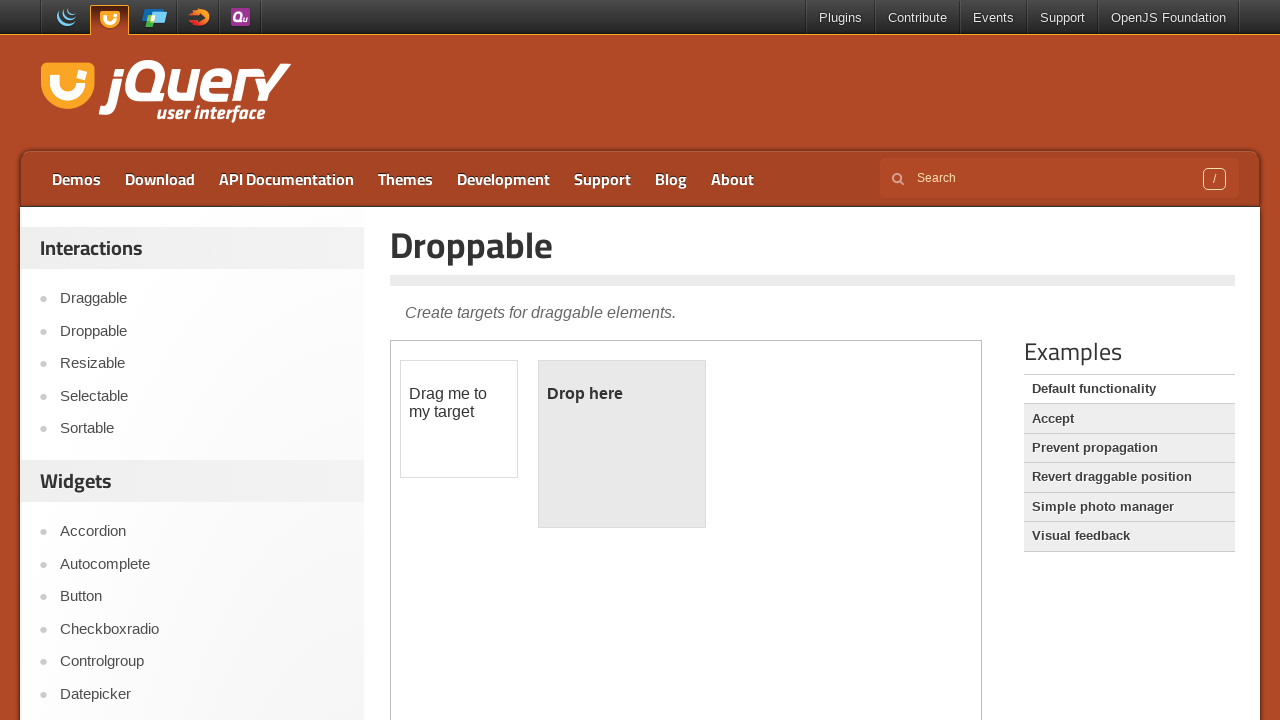

Navigated to jQuery UI droppable demo page
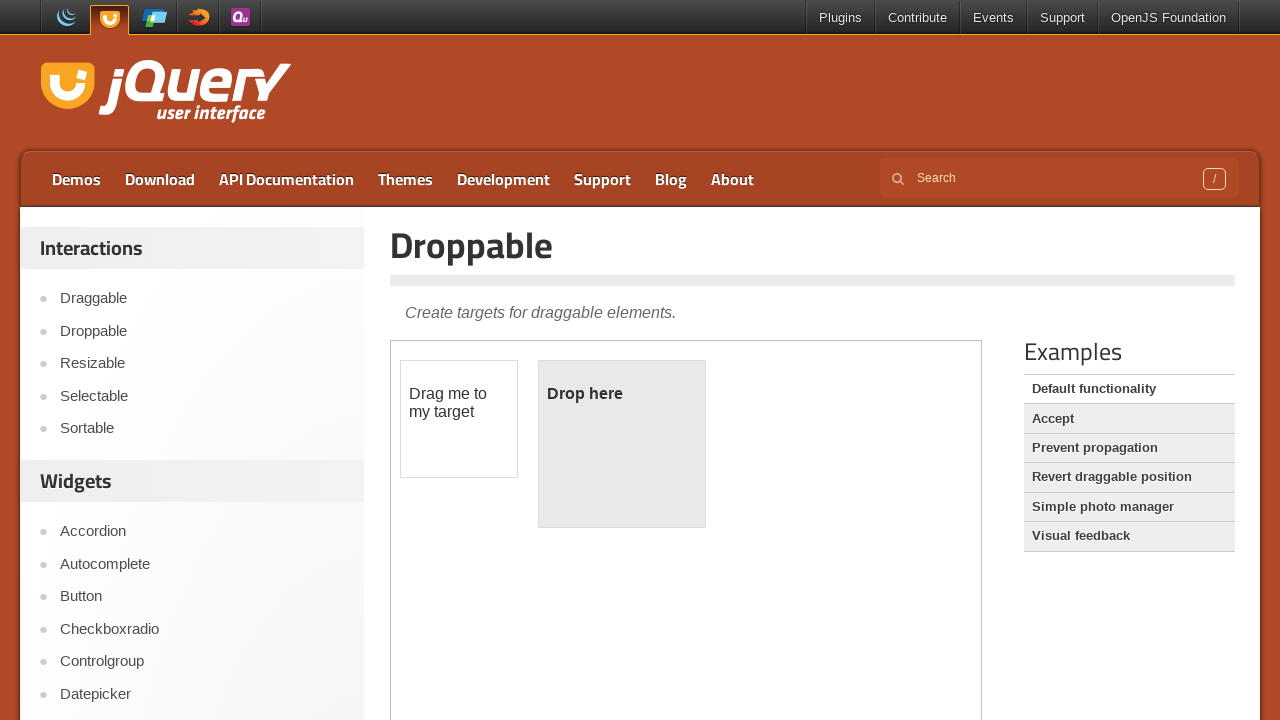

Located and switched to iframe containing drag and drop demo
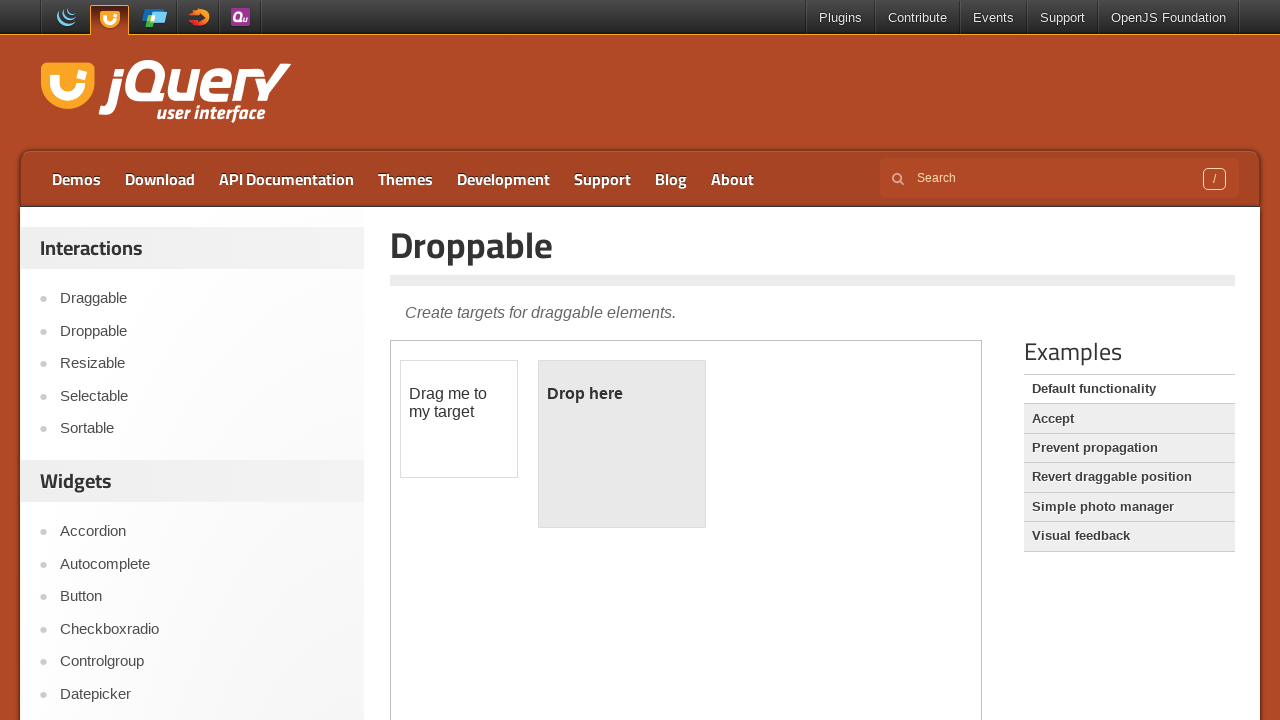

Located draggable element with id 'draggable'
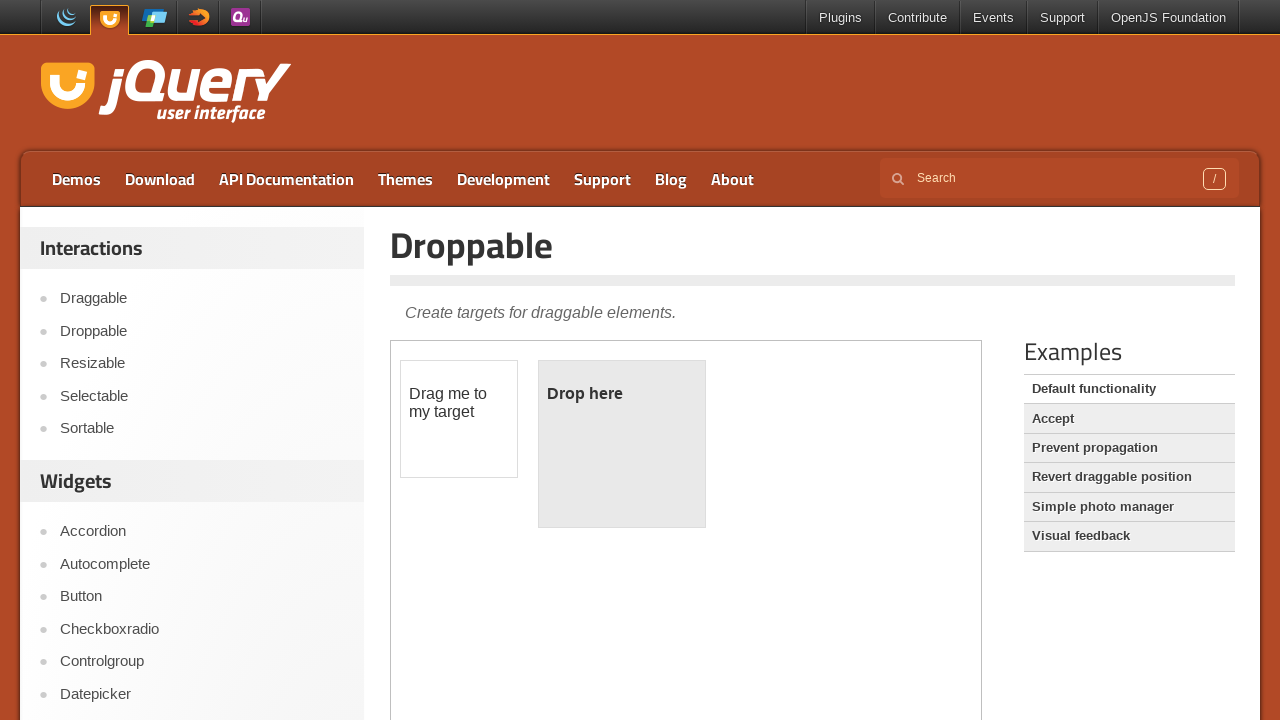

Located droppable target element with id 'droppable'
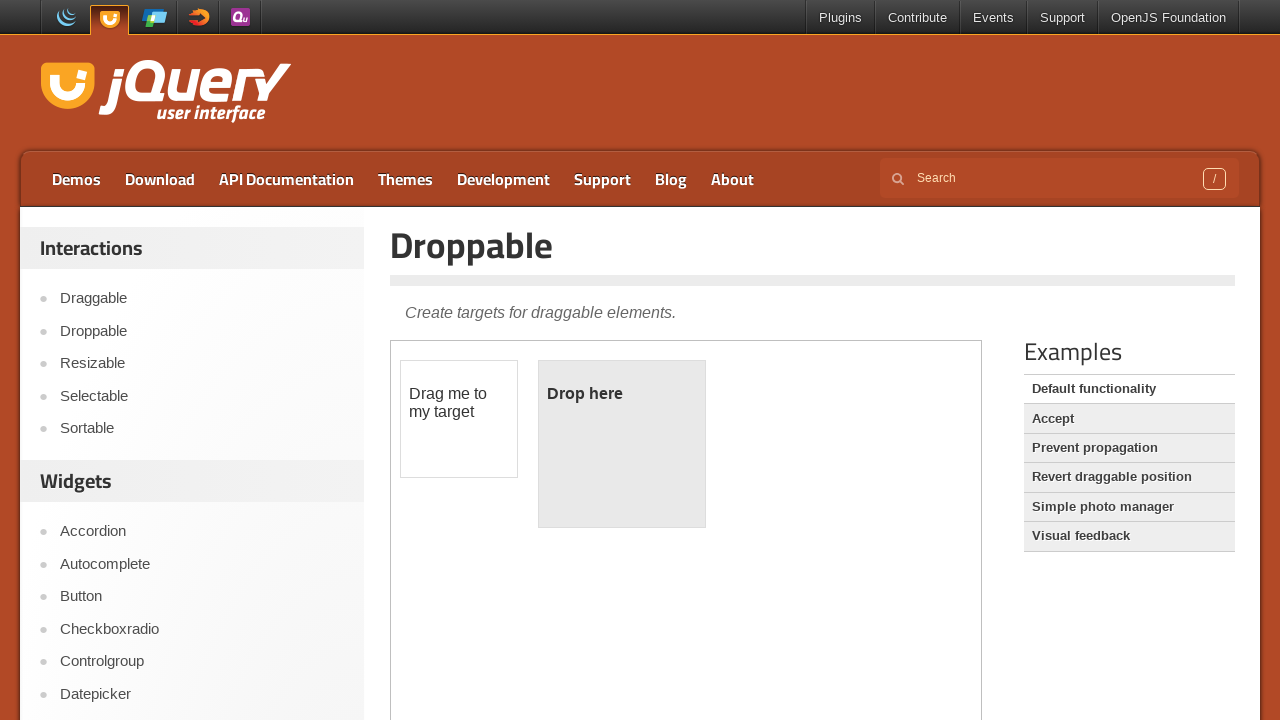

Successfully dragged element from draggable box to droppable target area at (622, 444)
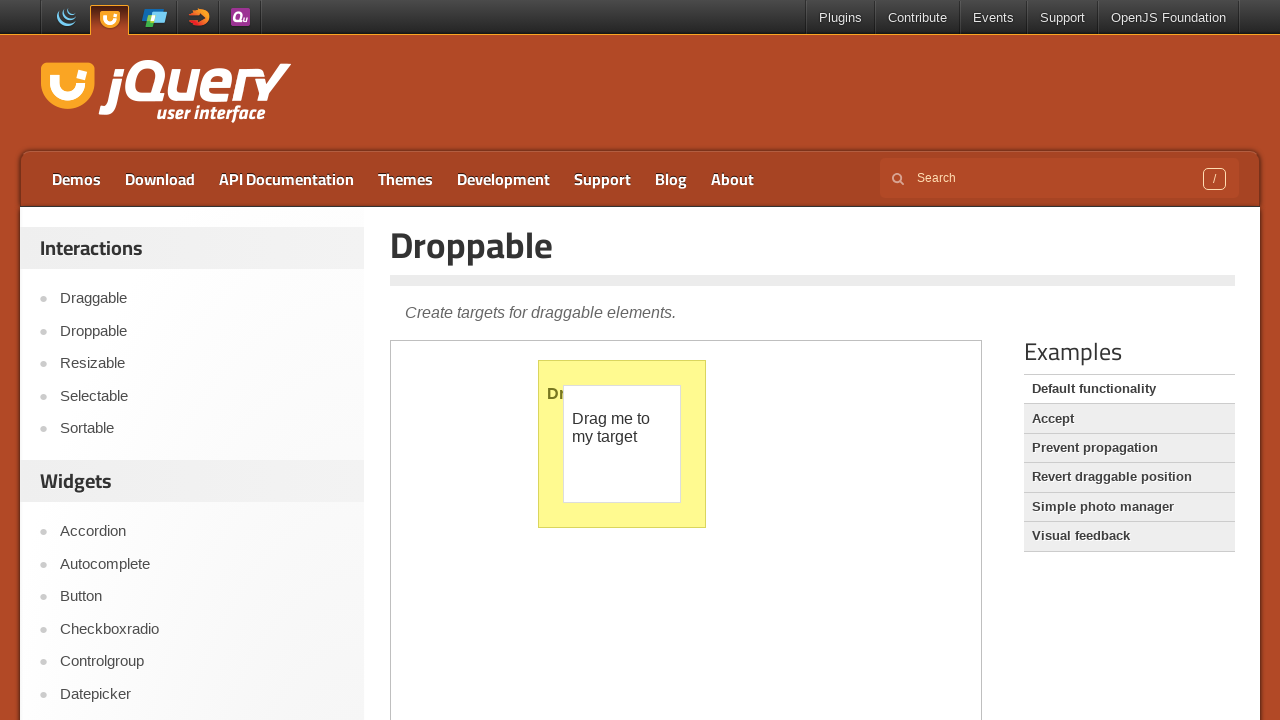

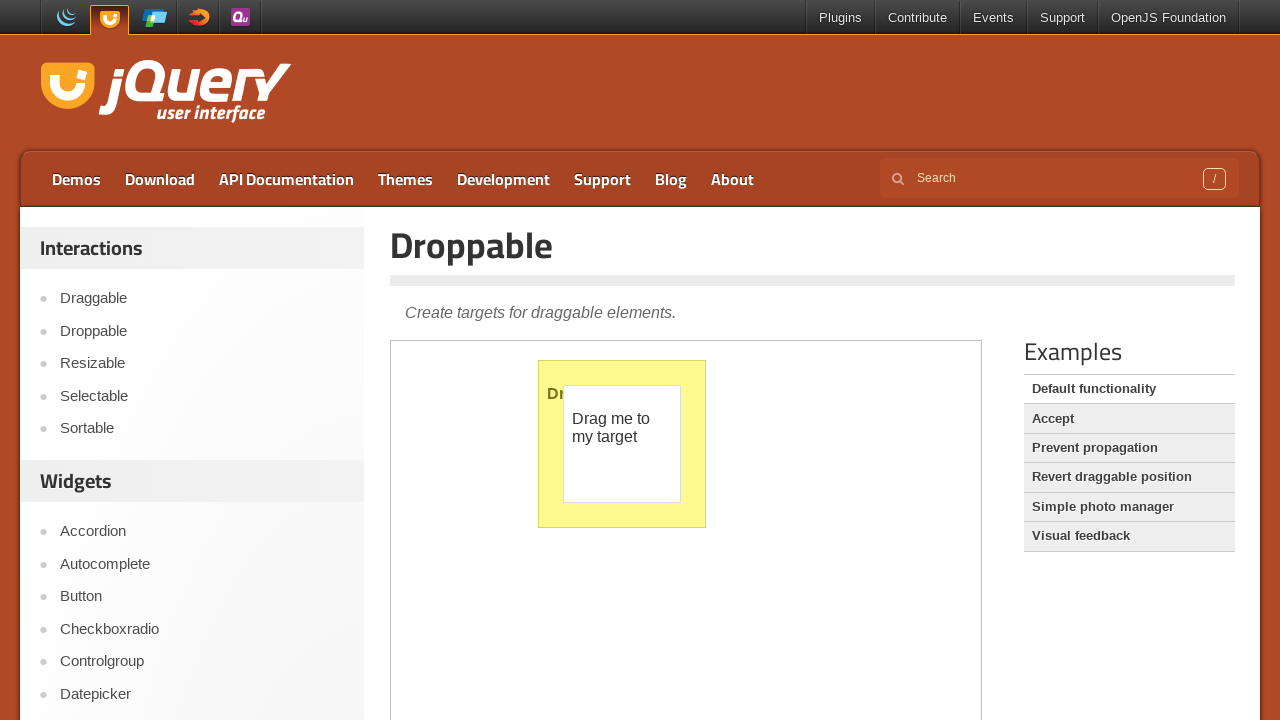